Tests a JavaScript prompt dialog by clicking a button that triggers a prompt, entering text into it, accepting it, and verifying the entered text appears in the result.

Starting URL: https://automationfc.github.io/basic-form/index.html

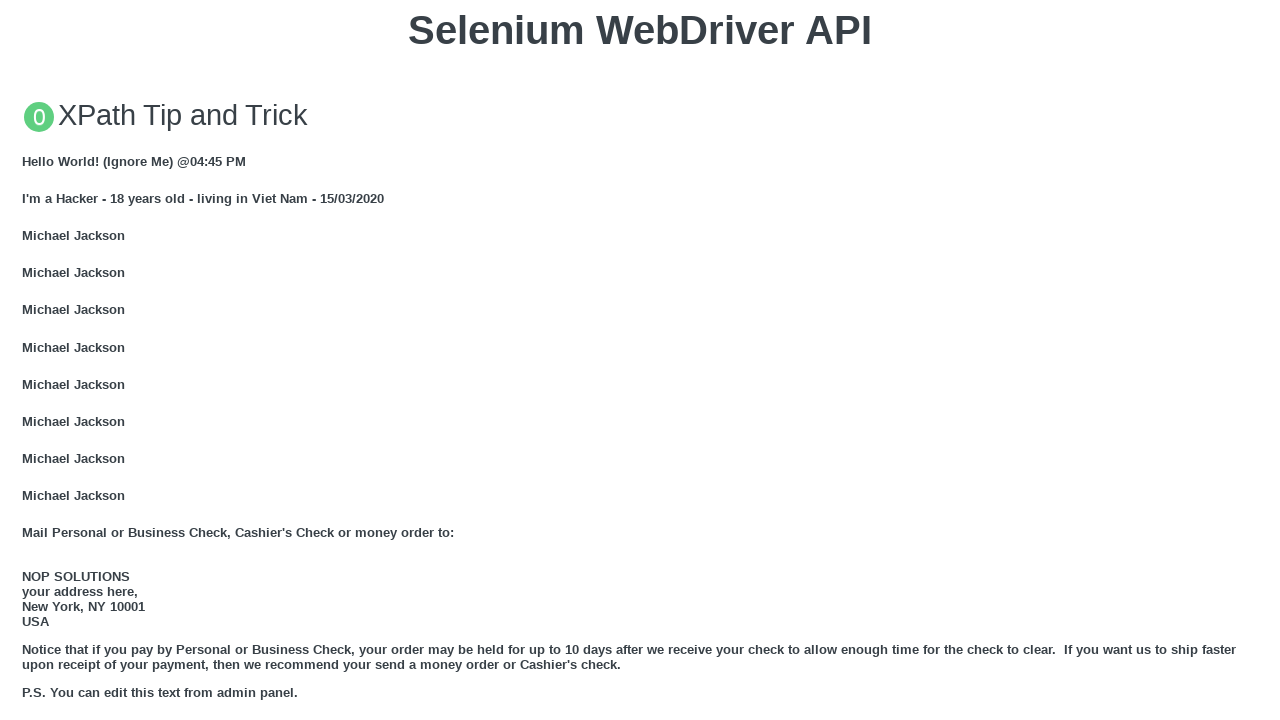

Set up dialog handler to accept prompt with text 'Sun Automation'
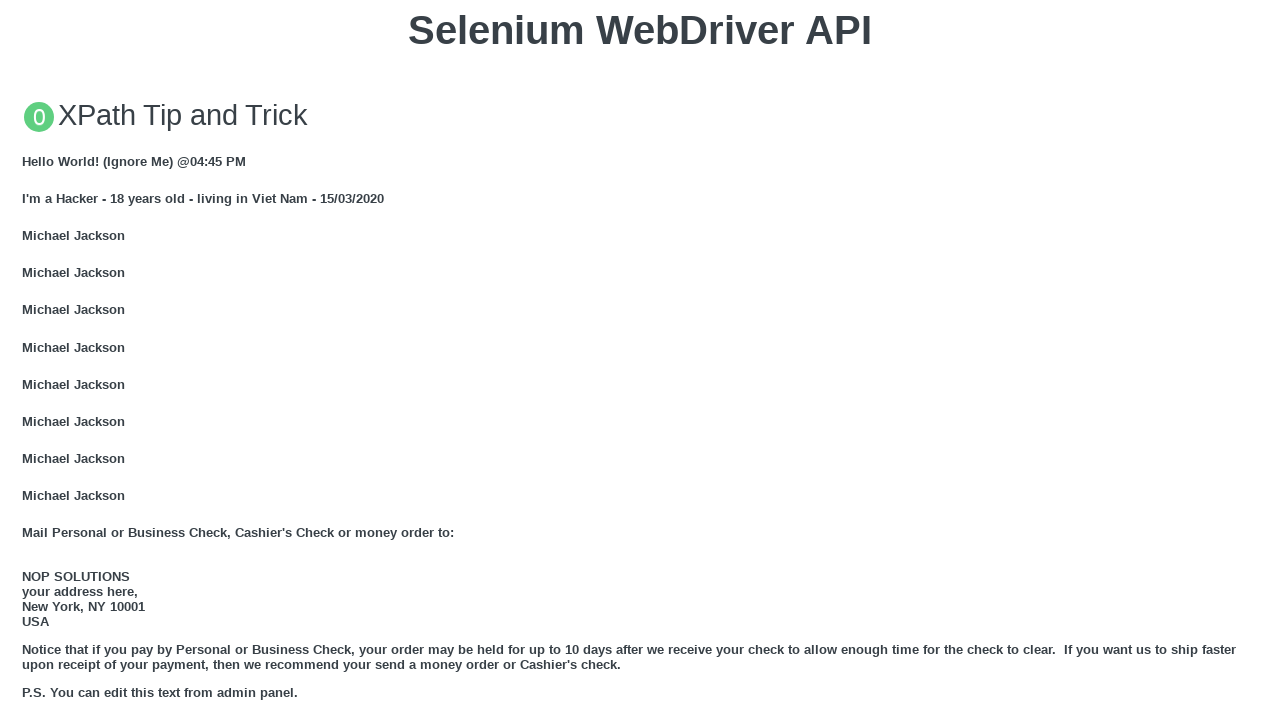

Clicked button to trigger JavaScript prompt dialog at (640, 360) on xpath=//button[text()='Click for JS Prompt']
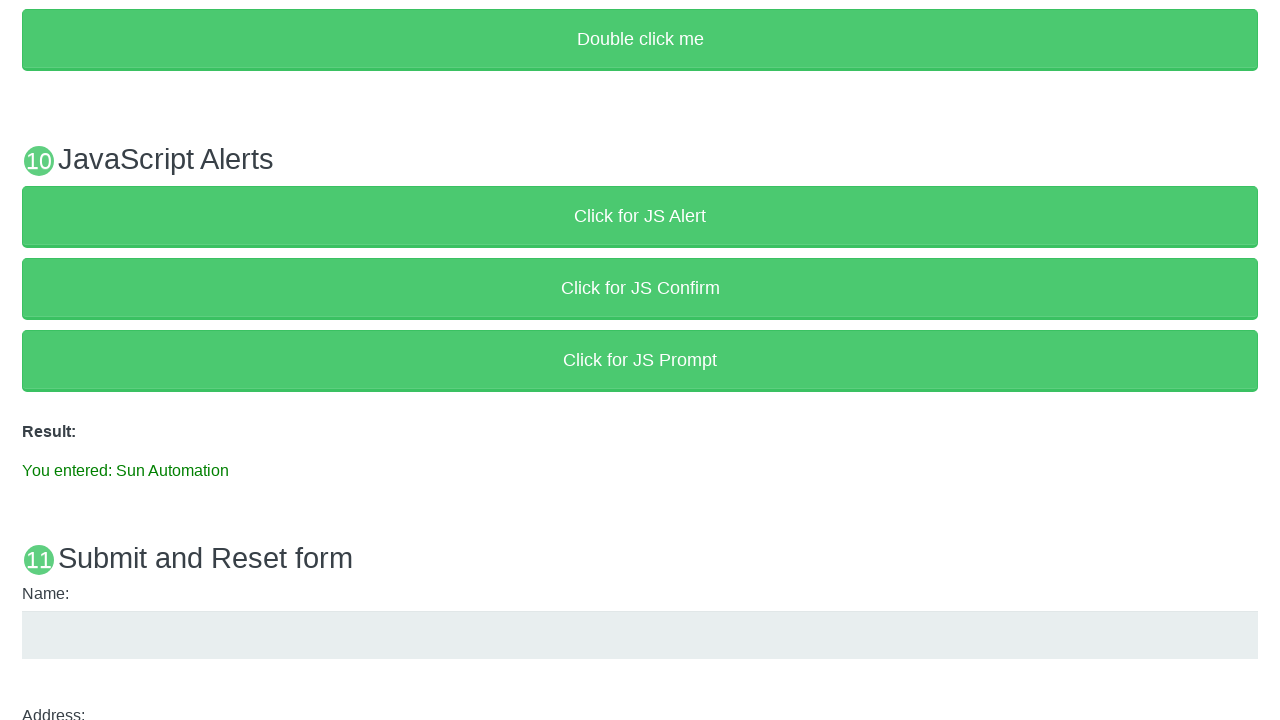

Waited for result message element to appear
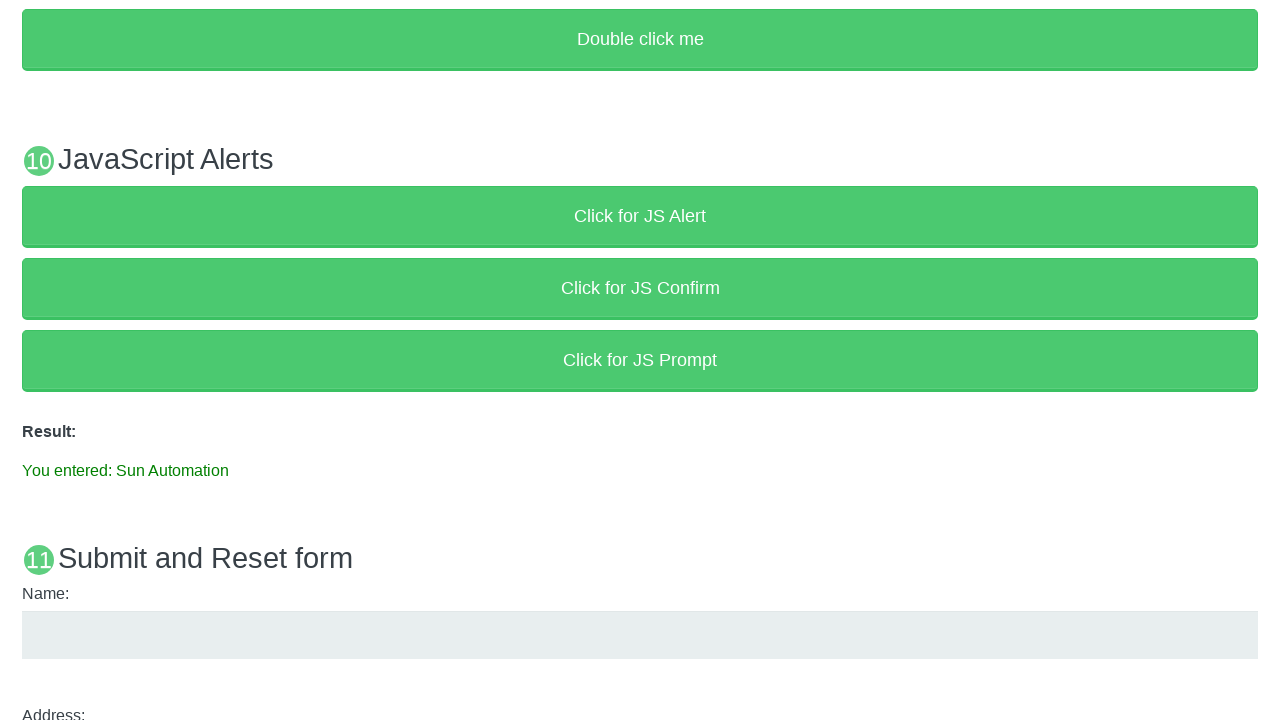

Verified that entered text 'Sun Automation' appears in result message
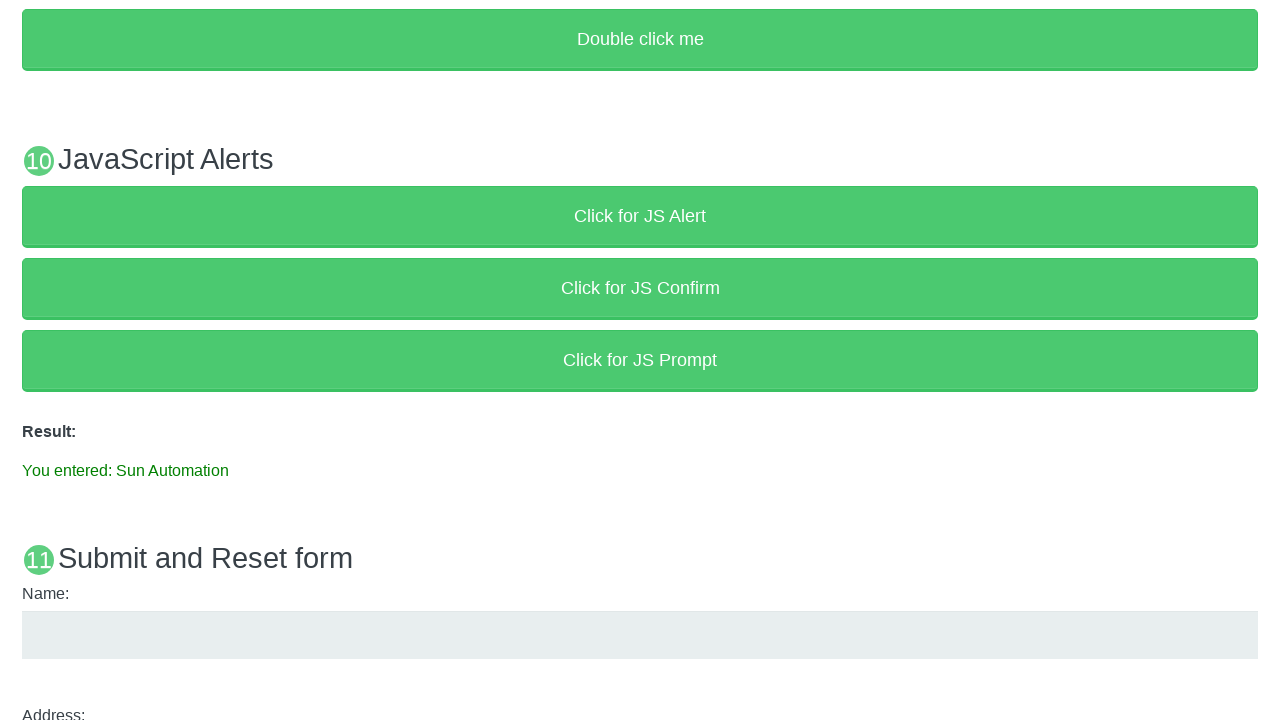

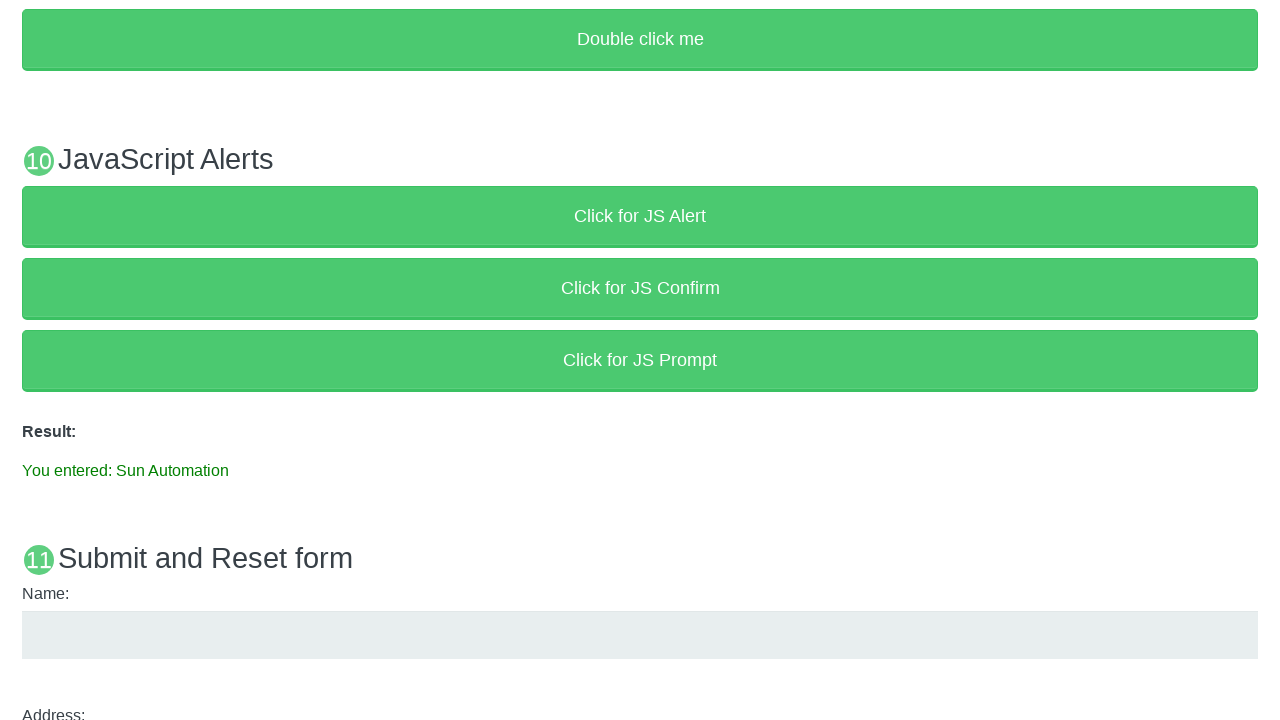